Tests window handle functionality by verifying page text and title, clicking a link that opens a new window, verifying the new window's content, and then switching back to the original window to verify its title.

Starting URL: https://the-internet.herokuapp.com/windows

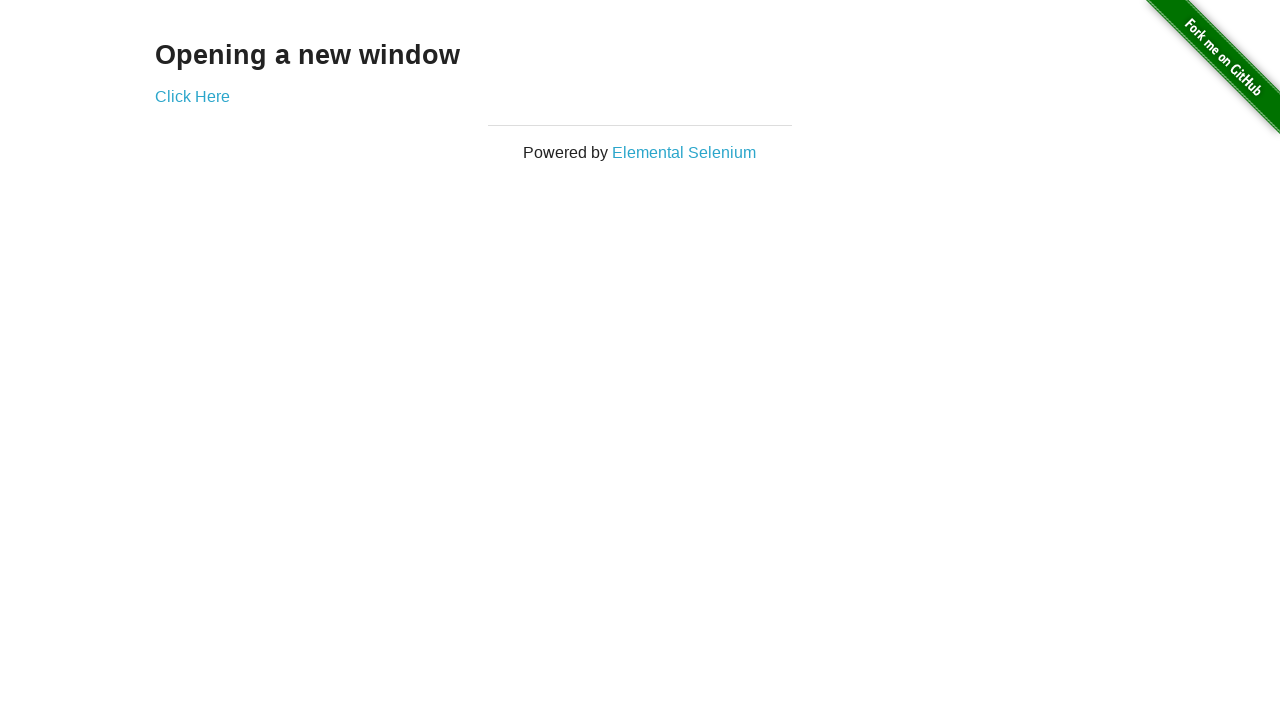

Verified 'Opening a new window' text is displayed on the page
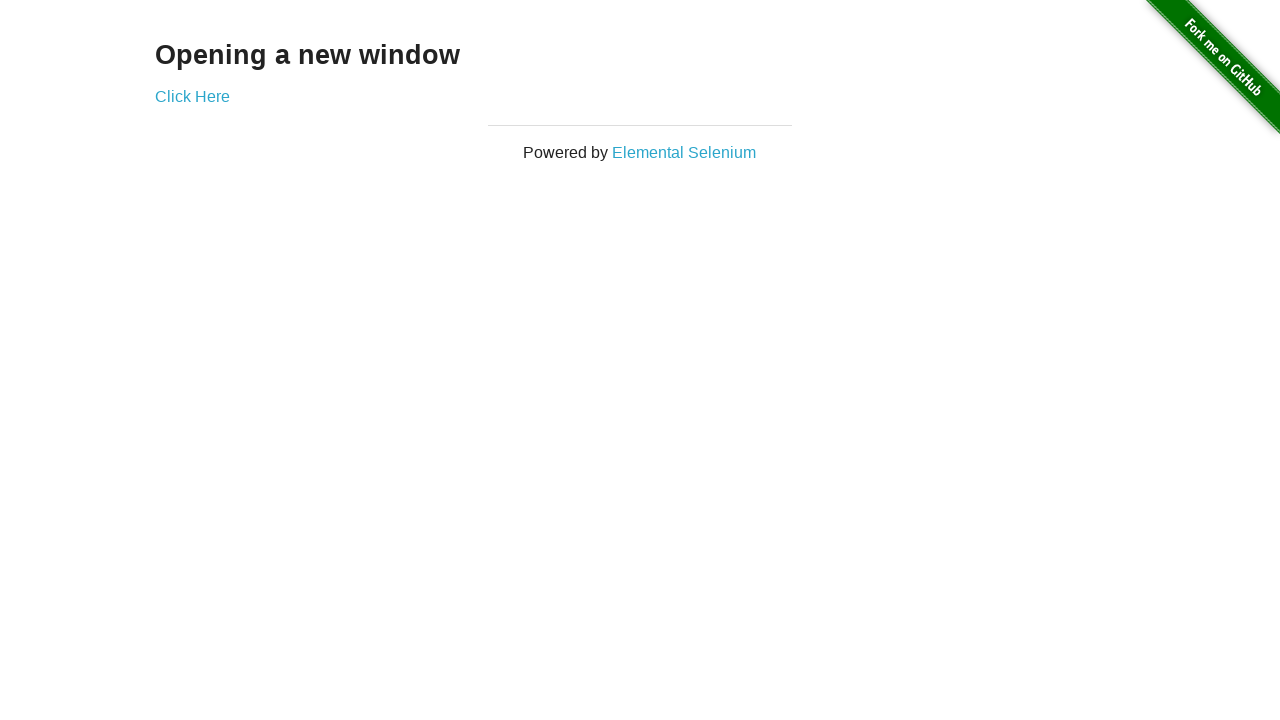

Verified page title contains 'The Internet'
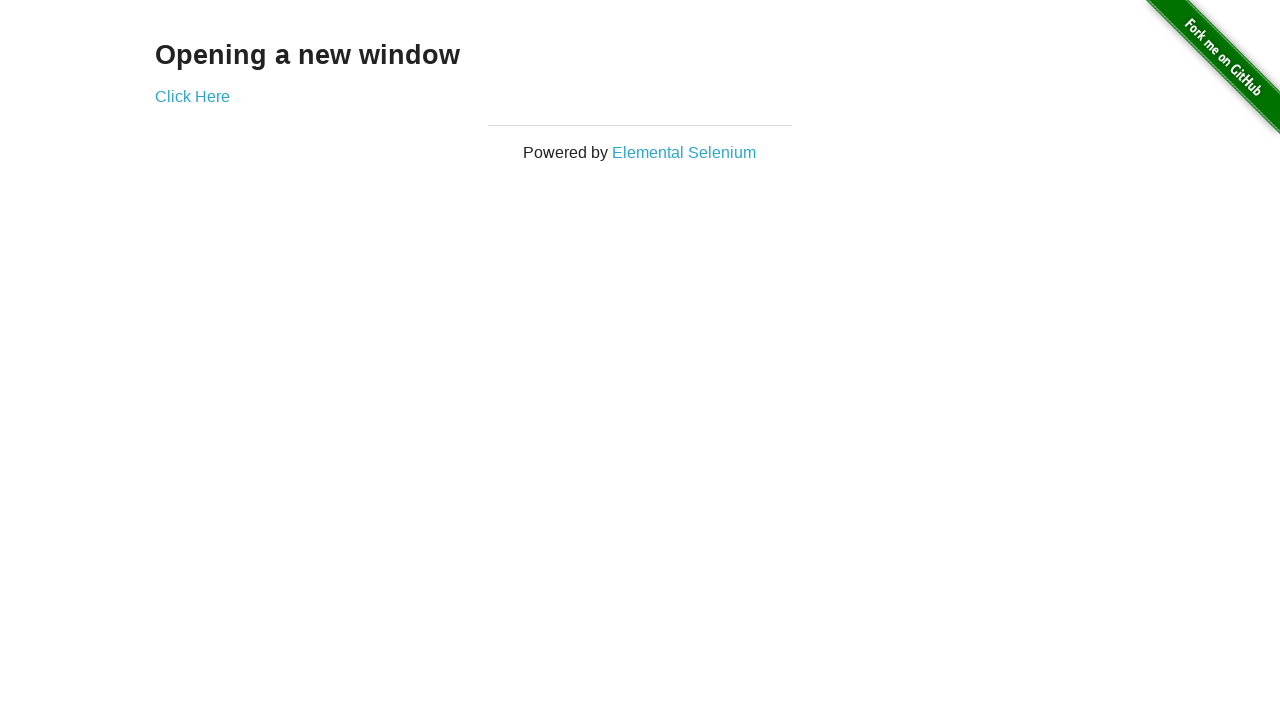

Stored reference to original page
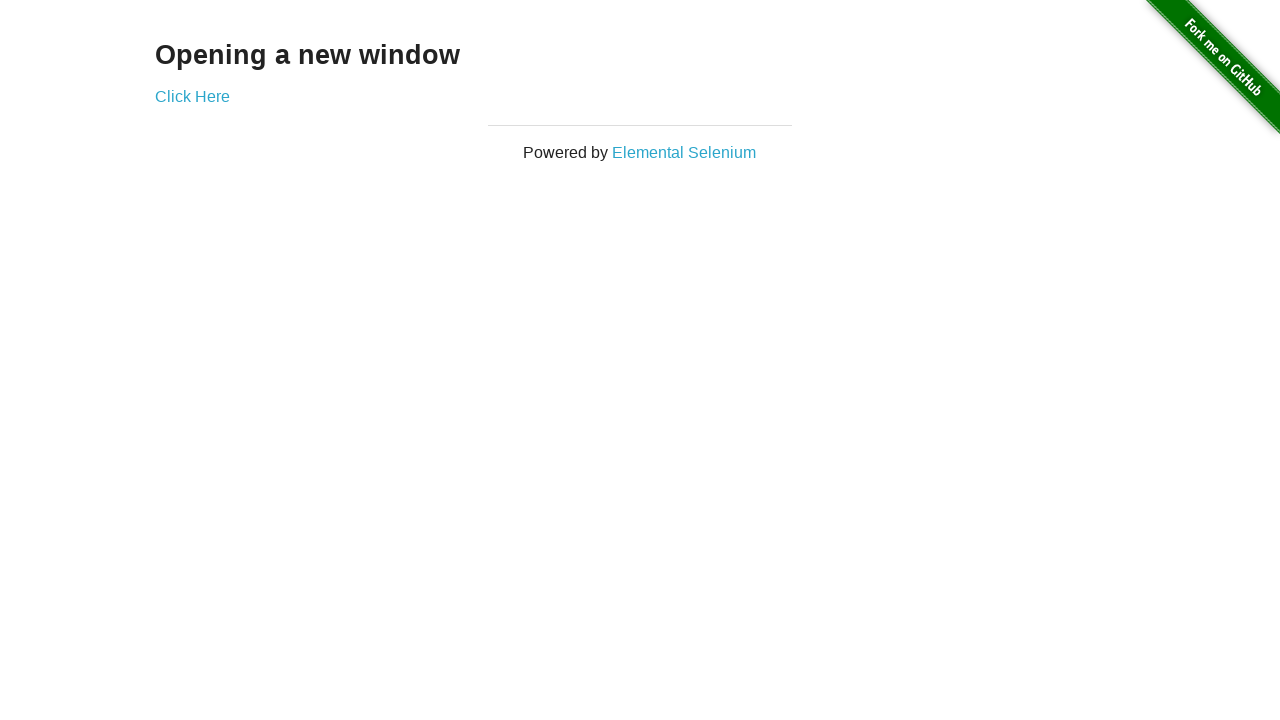

Clicked 'Click Here' button to open a new window at (192, 96) on xpath=//*[text()='Click Here']
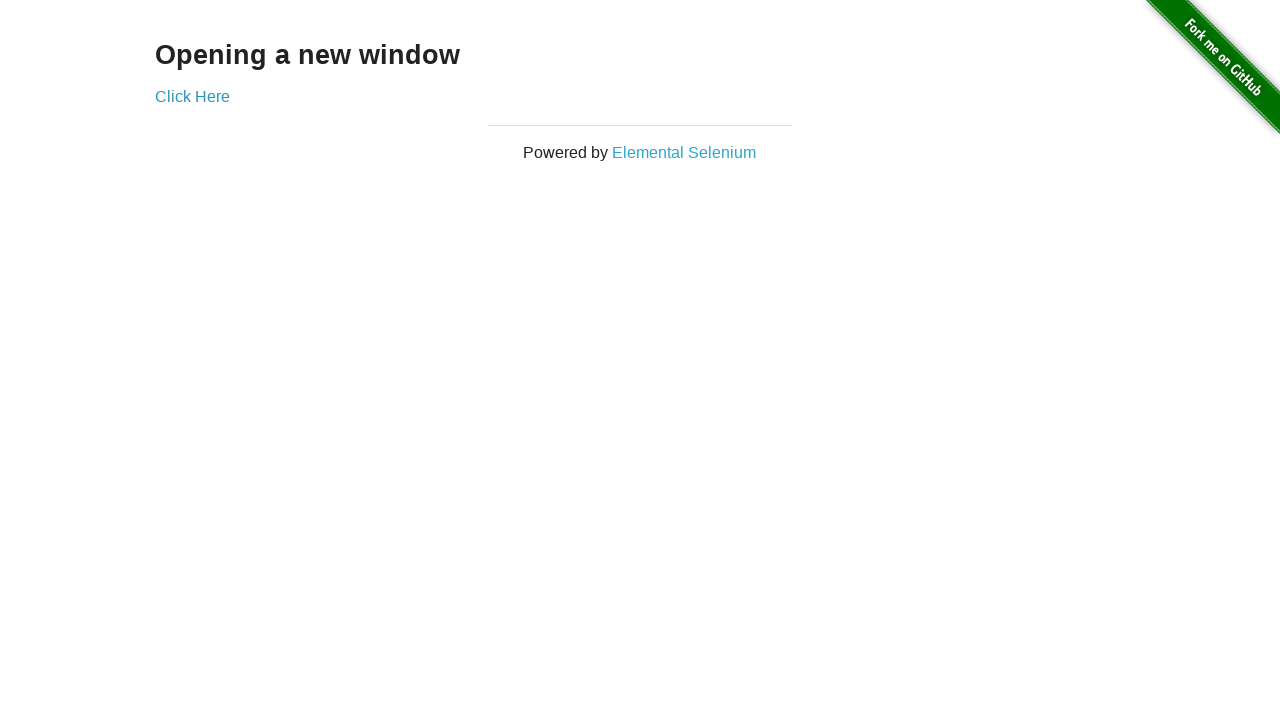

Captured new window/page reference
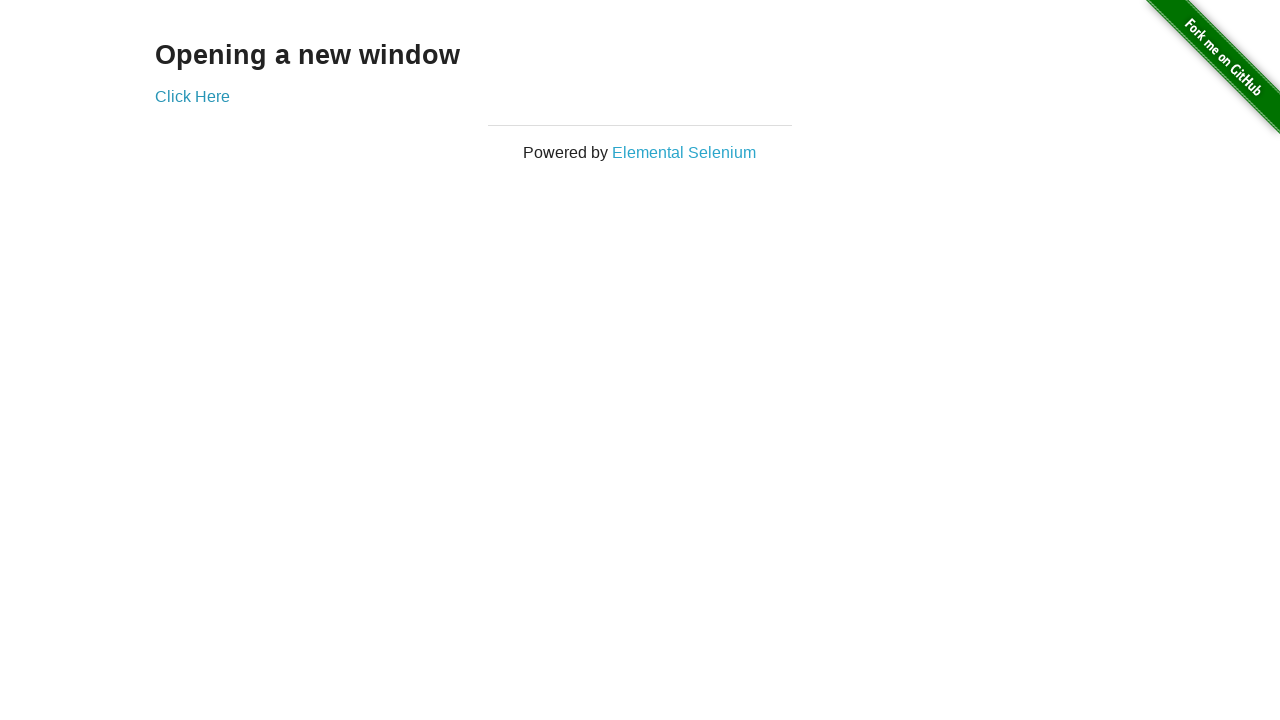

New window loaded completely
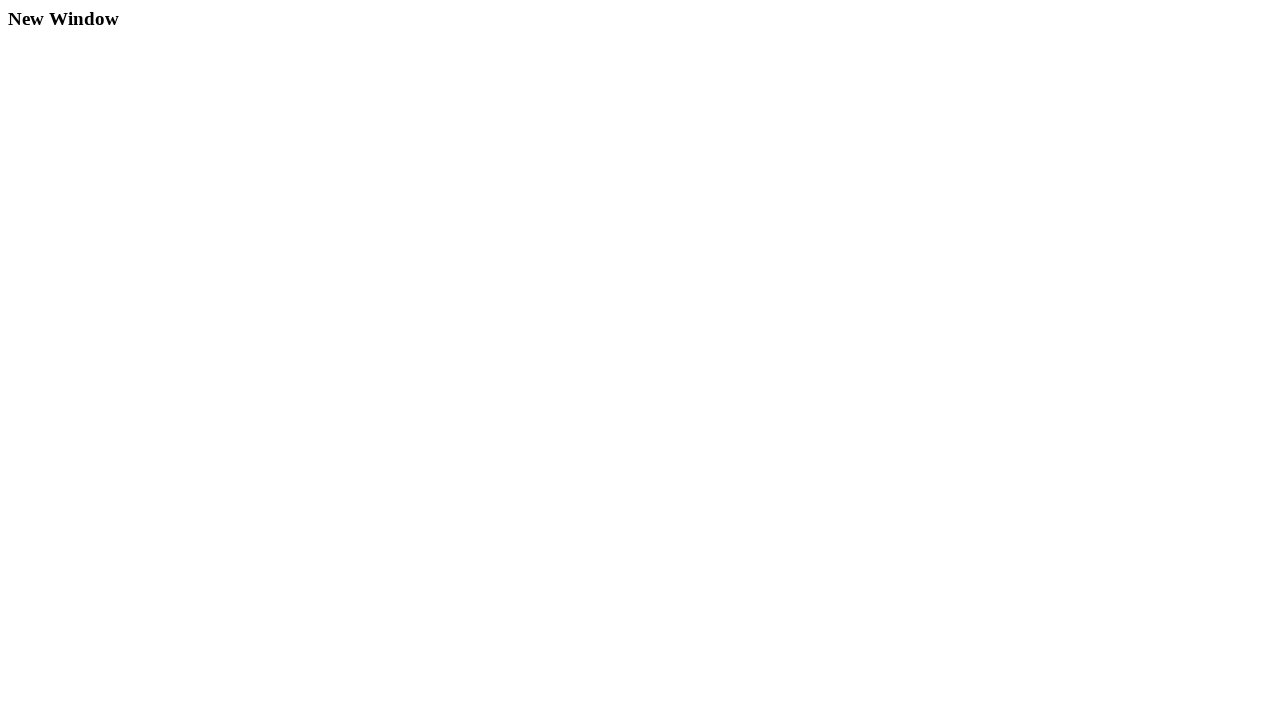

Verified new window title is 'New Window'
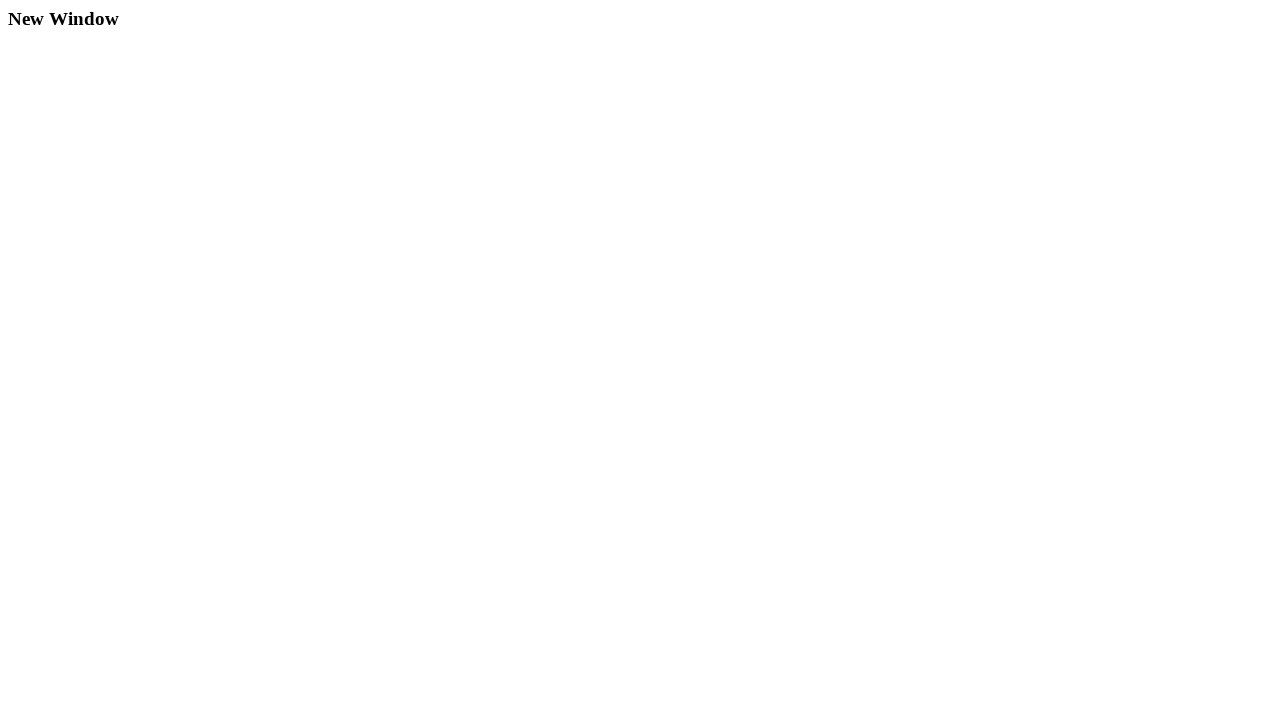

Verified heading element is displayed in the new window
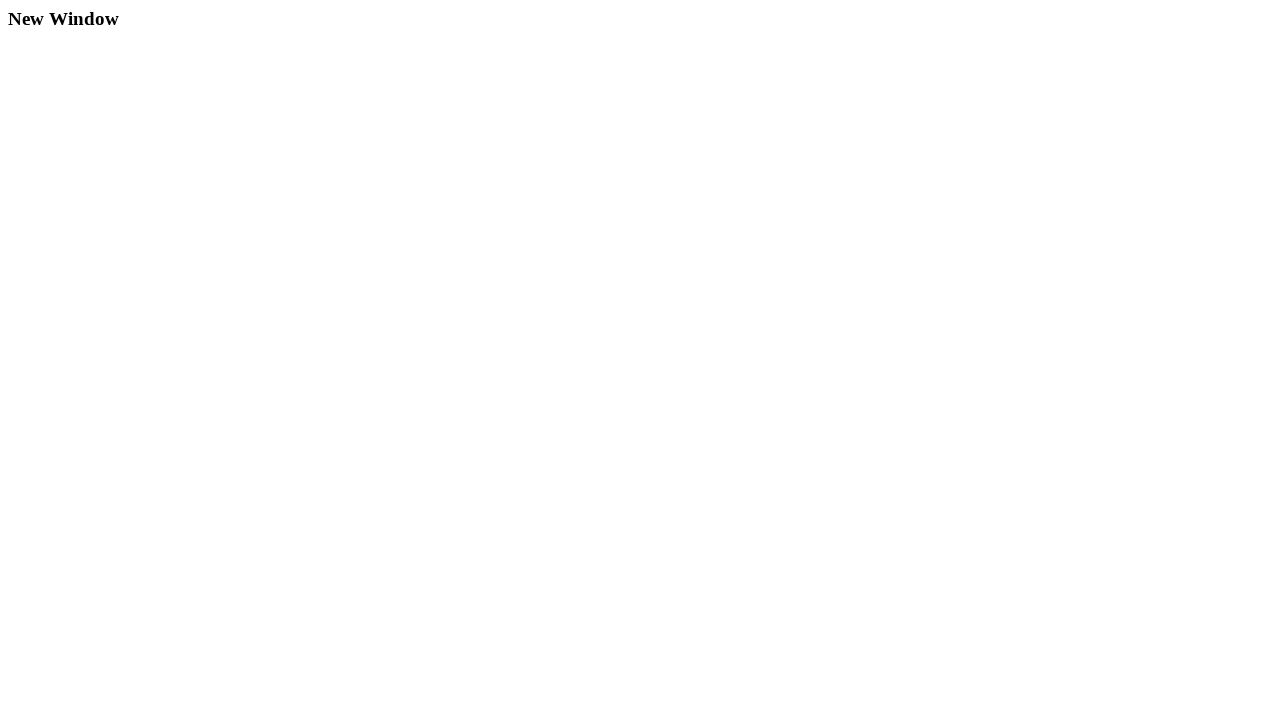

Switched back to original page/window
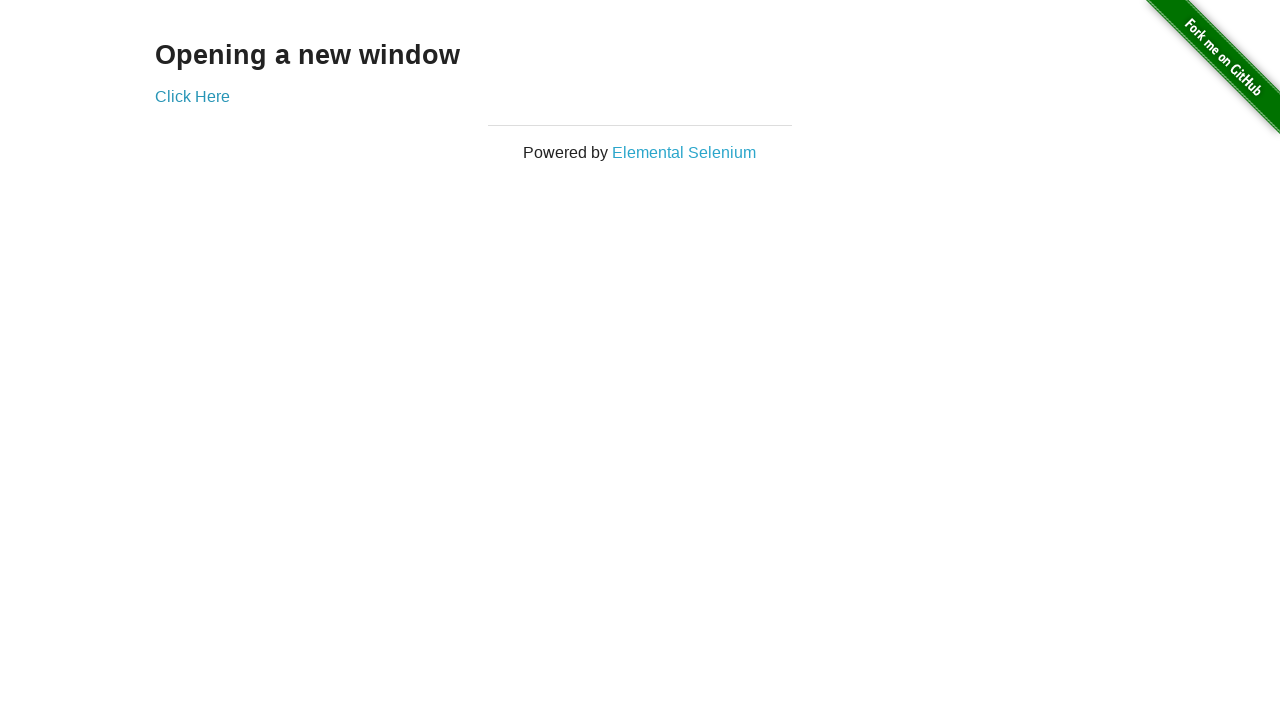

Verified original page title is still 'The Internet'
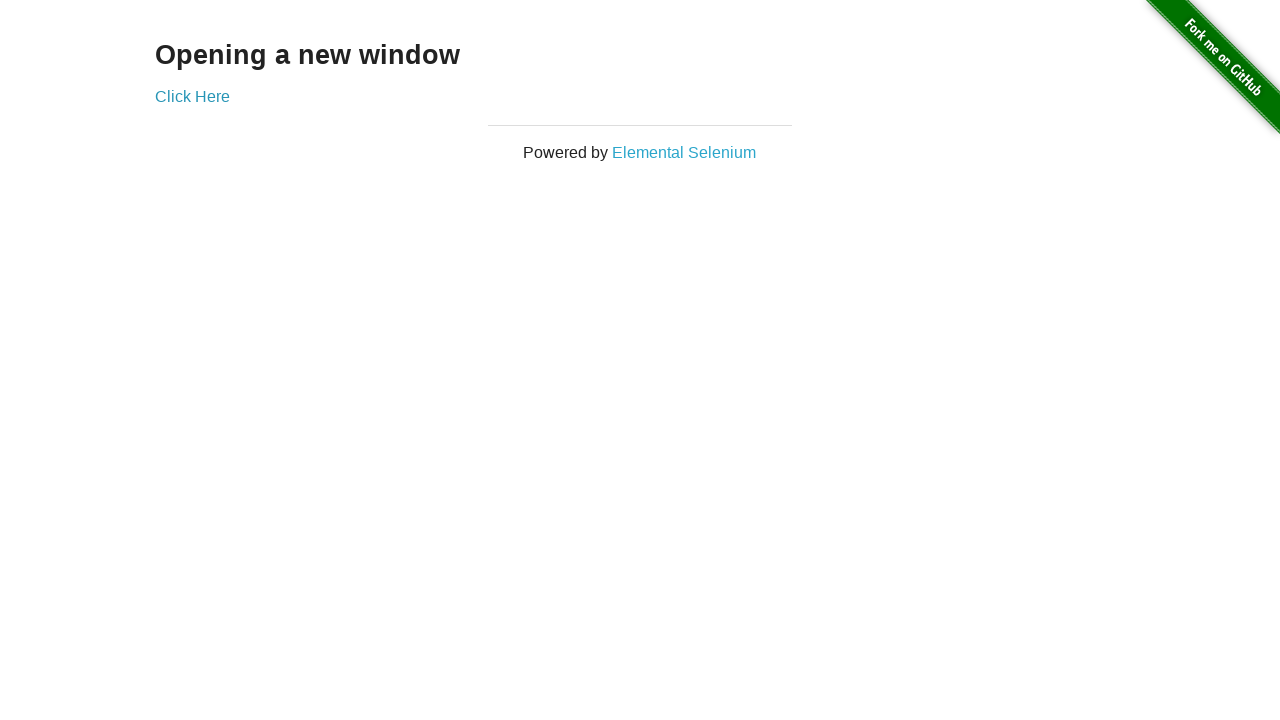

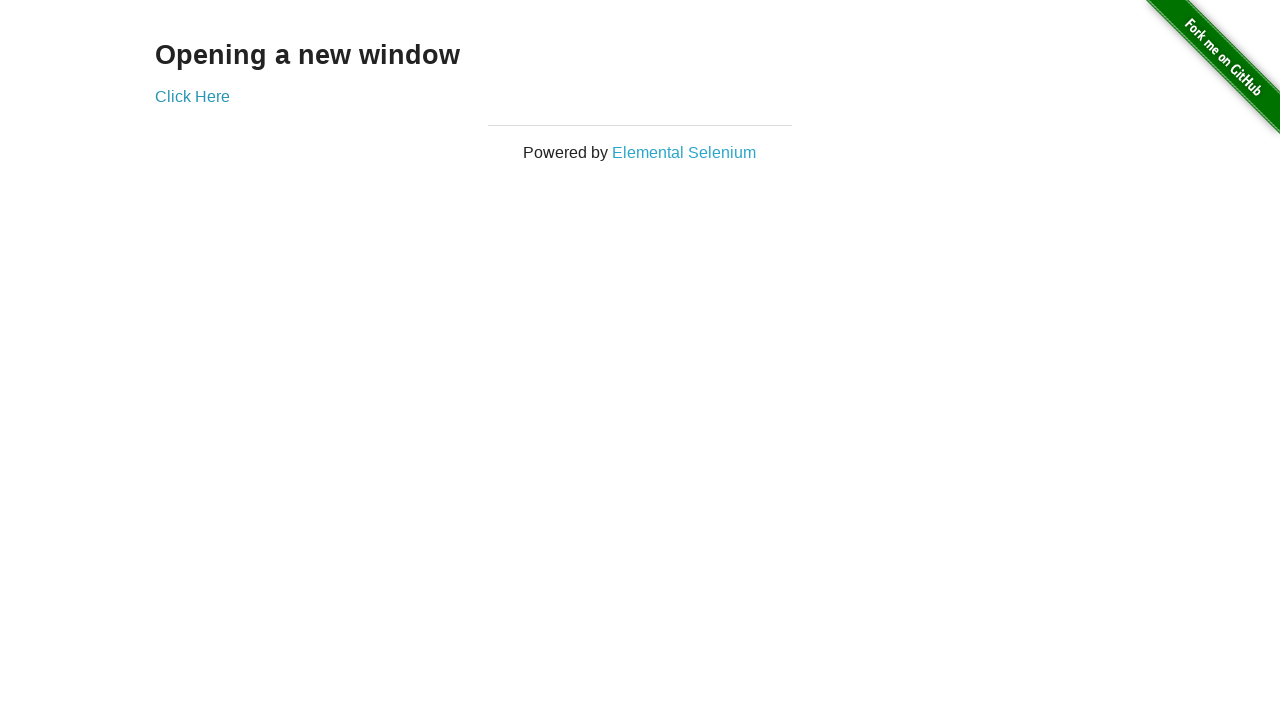